Fills required fields on a registration form by checking for asterisk labels and submits

Starting URL: http://suninjuly.github.io/registration1.html

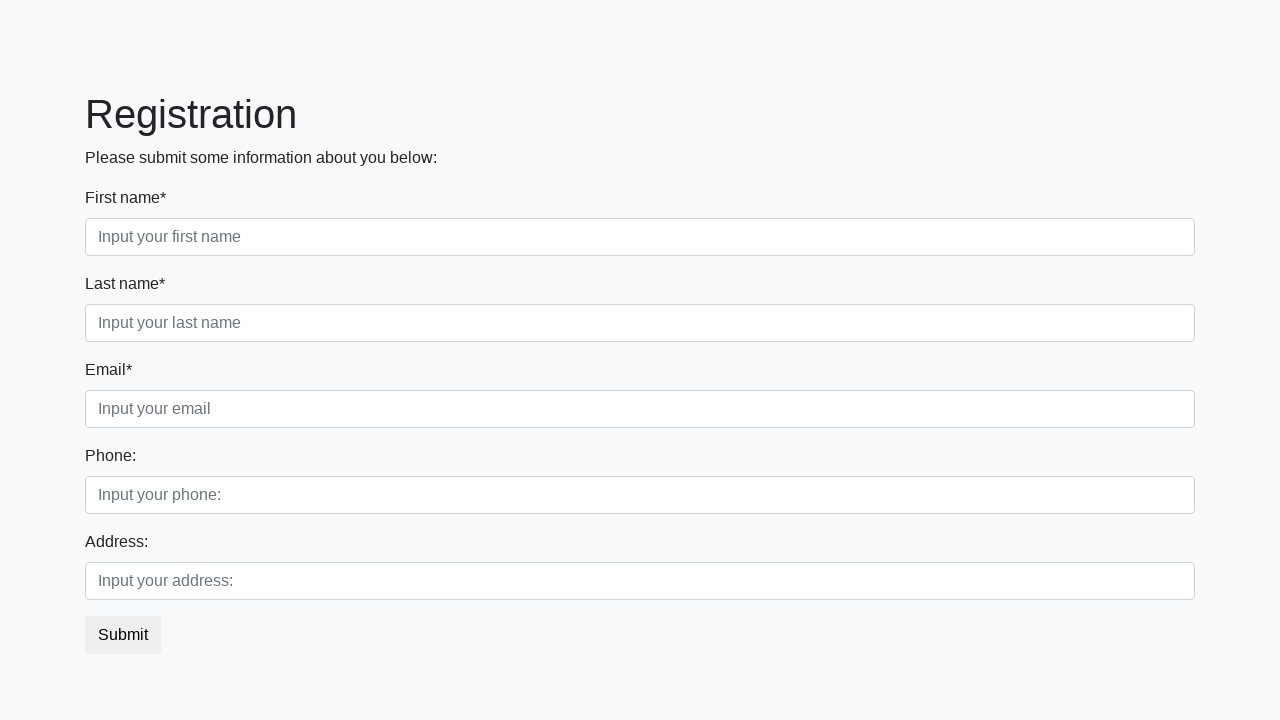

Navigated to registration form page
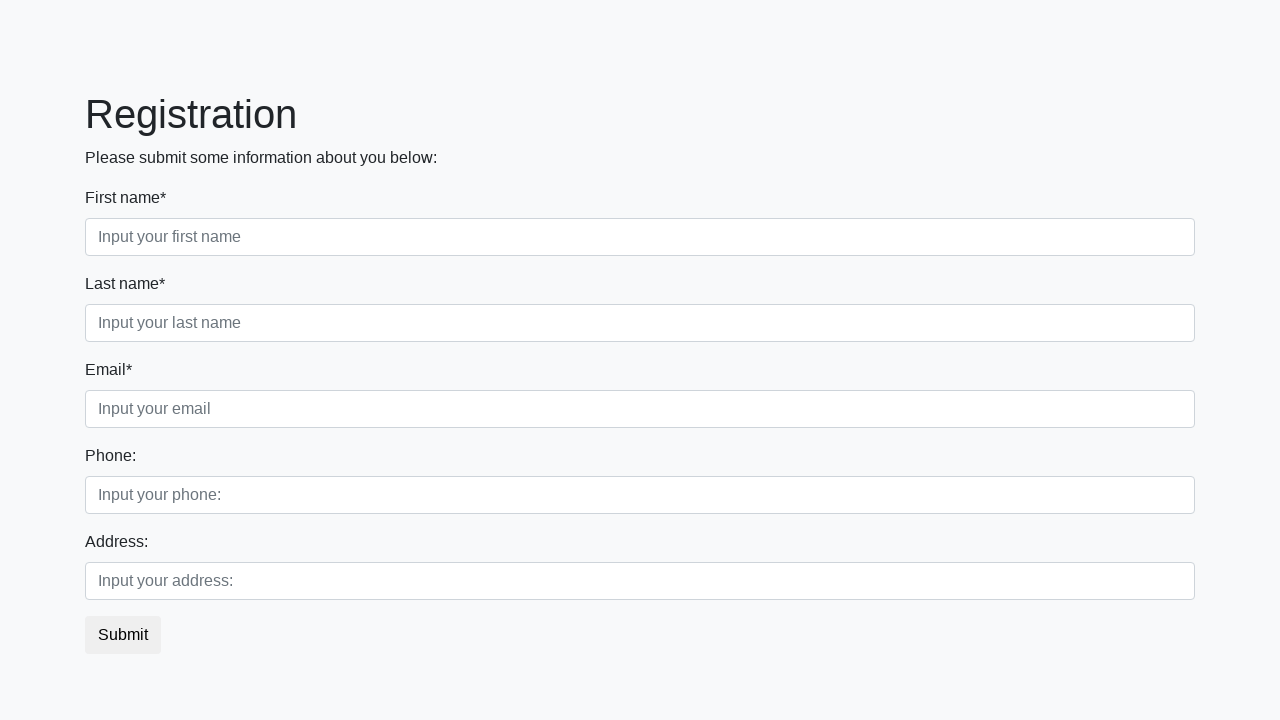

Retrieved all label elements from the page
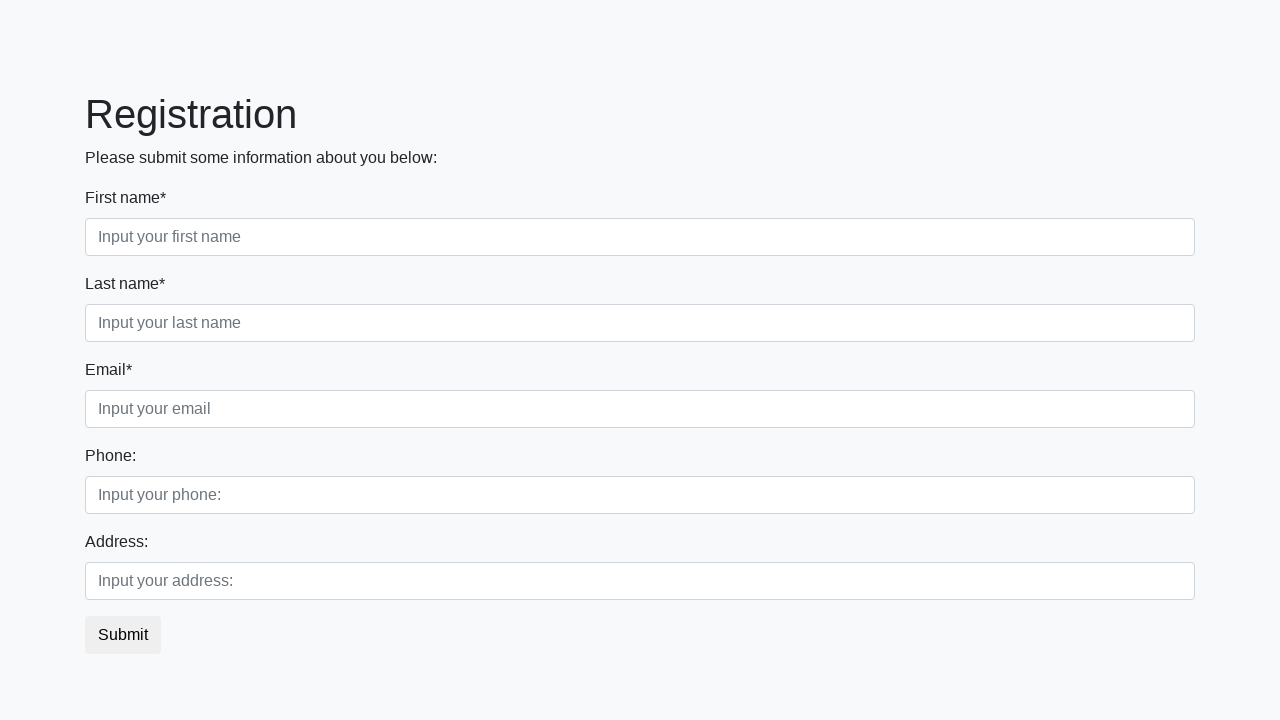

Retrieved all input elements from the page
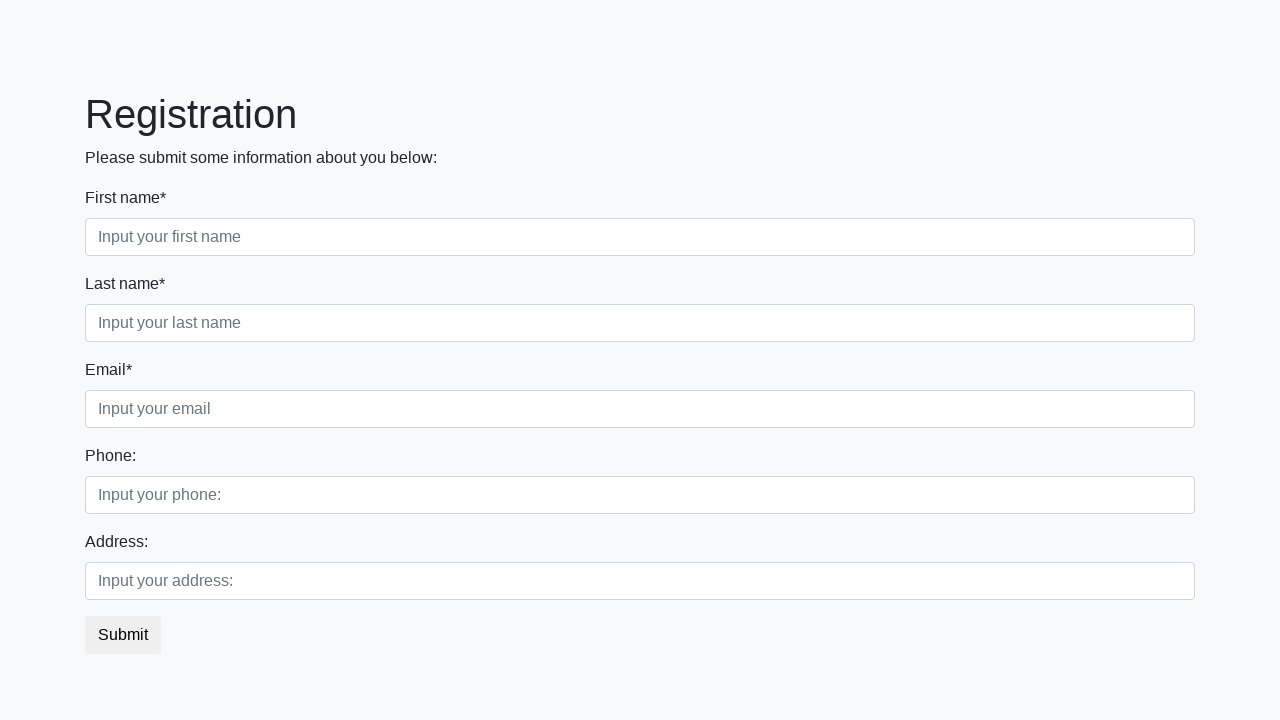

Retrieved label text: 'First name*'
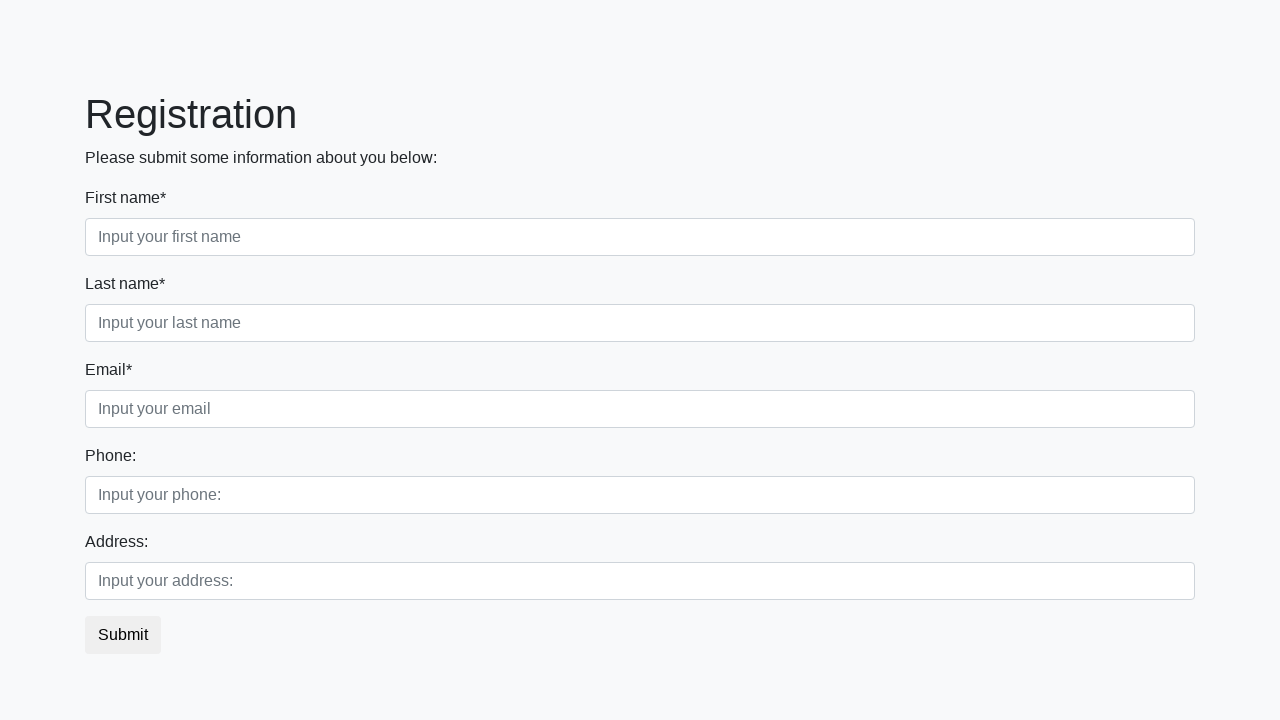

Filled required field (label: 'First name*') with 'Обязалово!' on input >> nth=0
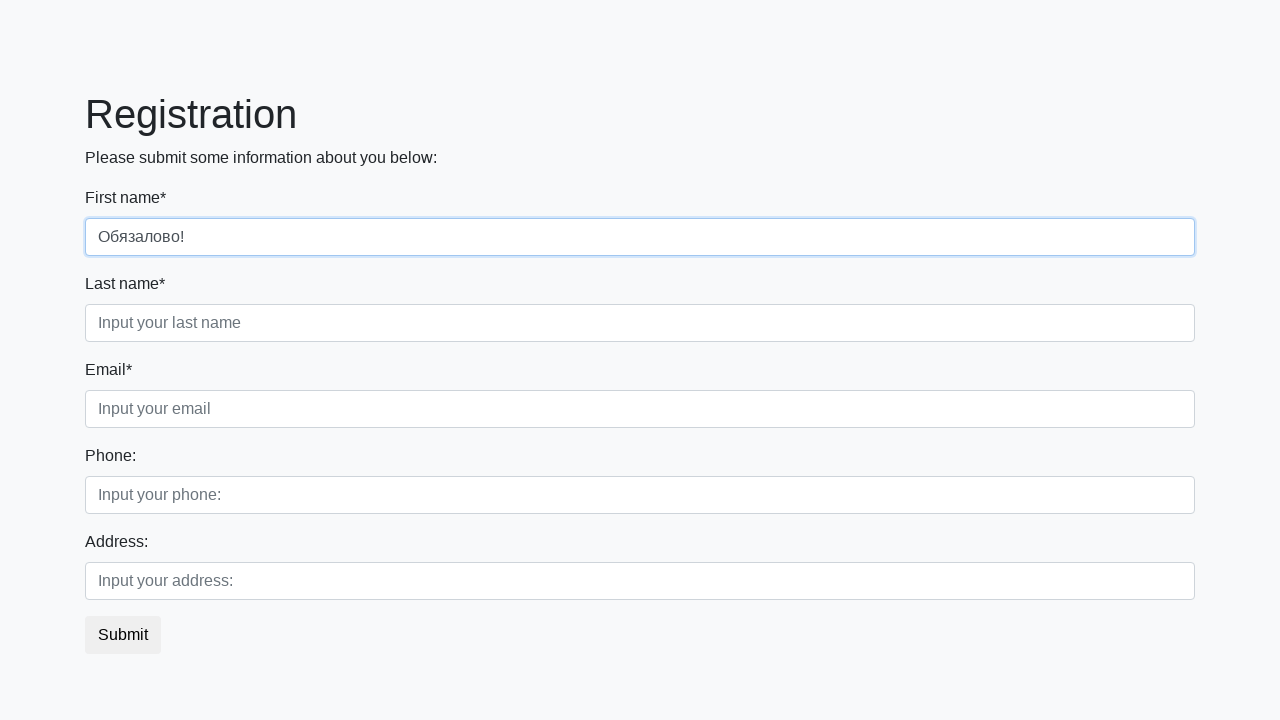

Retrieved label text: 'Last name*'
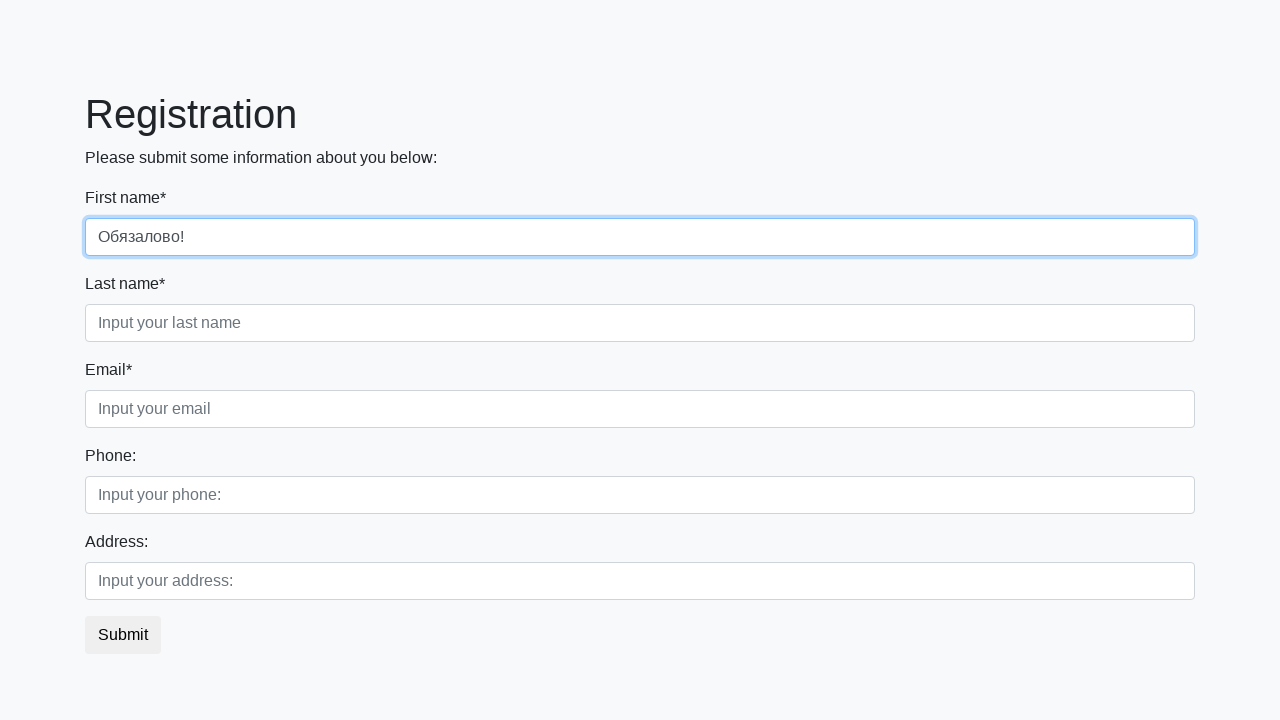

Filled required field (label: 'Last name*') with 'Обязалово!' on input >> nth=1
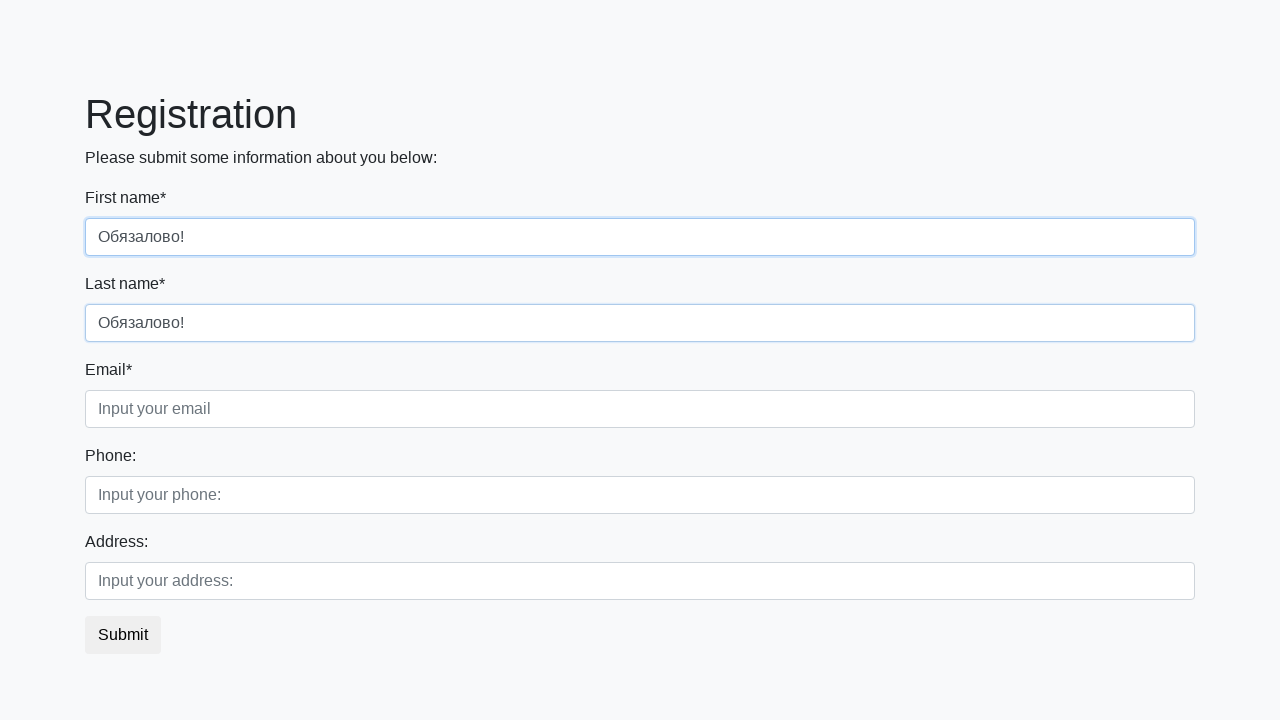

Retrieved label text: 'Email*'
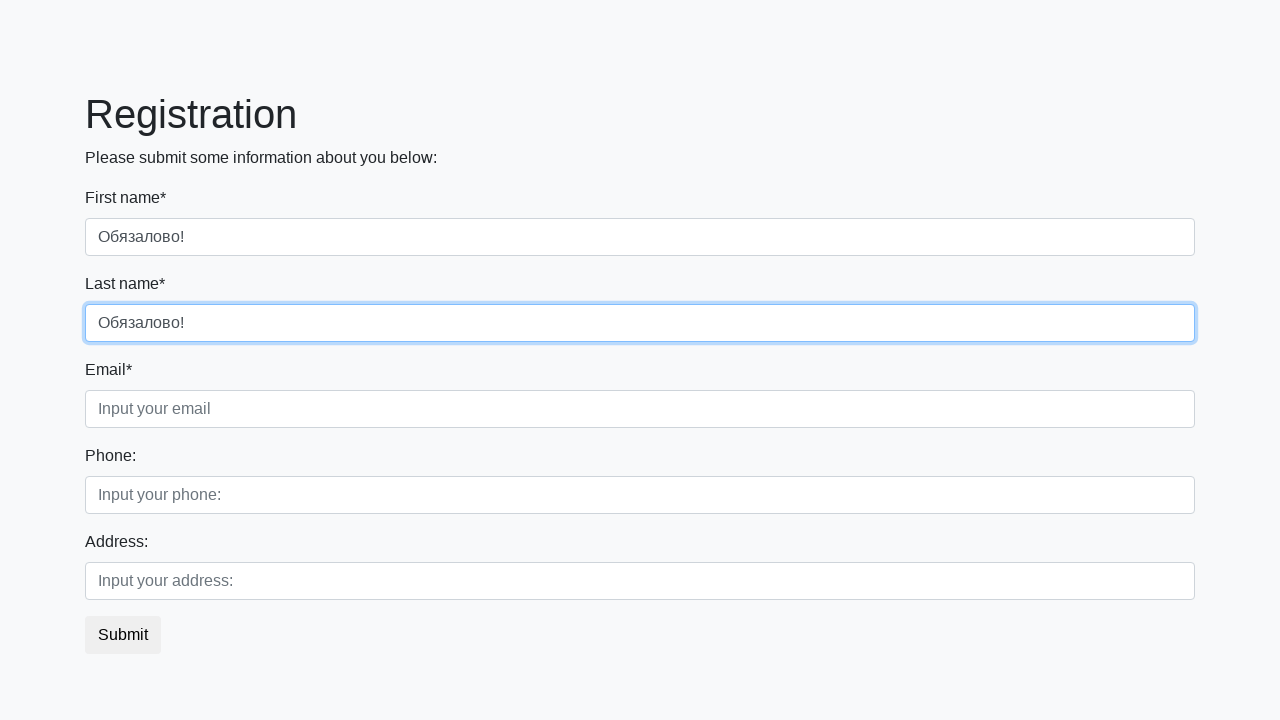

Filled required field (label: 'Email*') with 'Обязалово!' on input >> nth=2
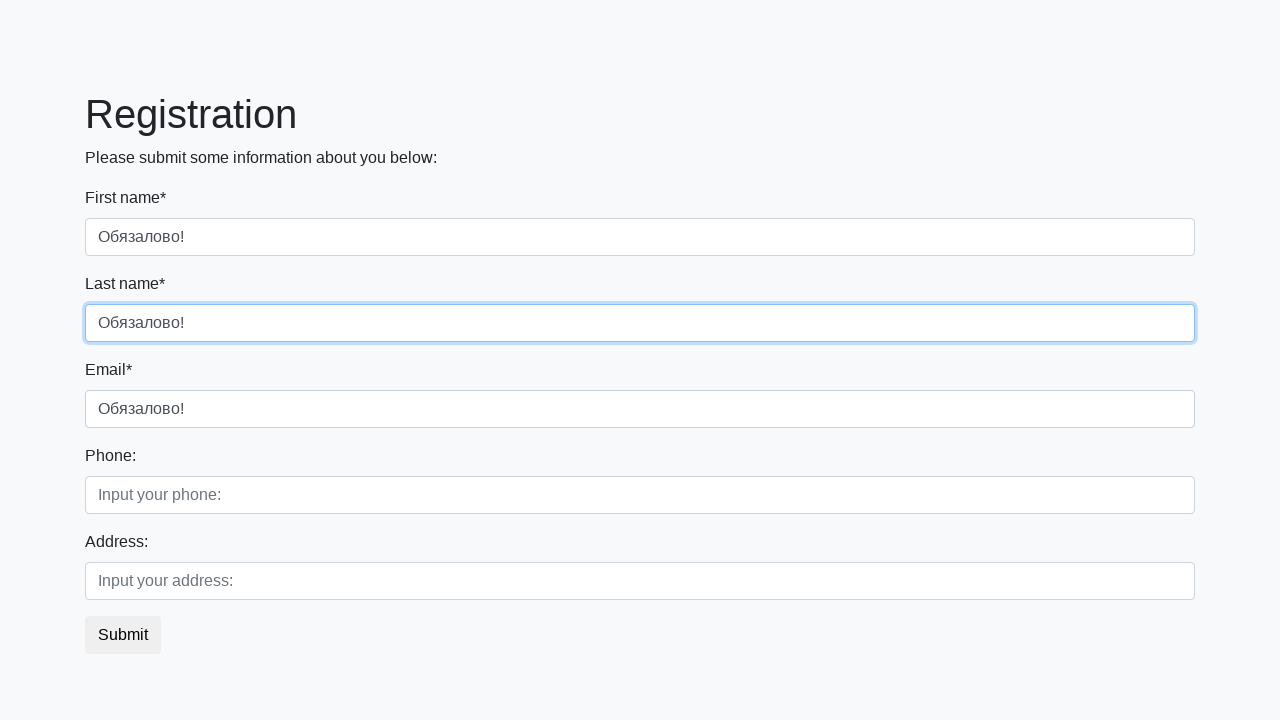

Retrieved label text: 'Phone:'
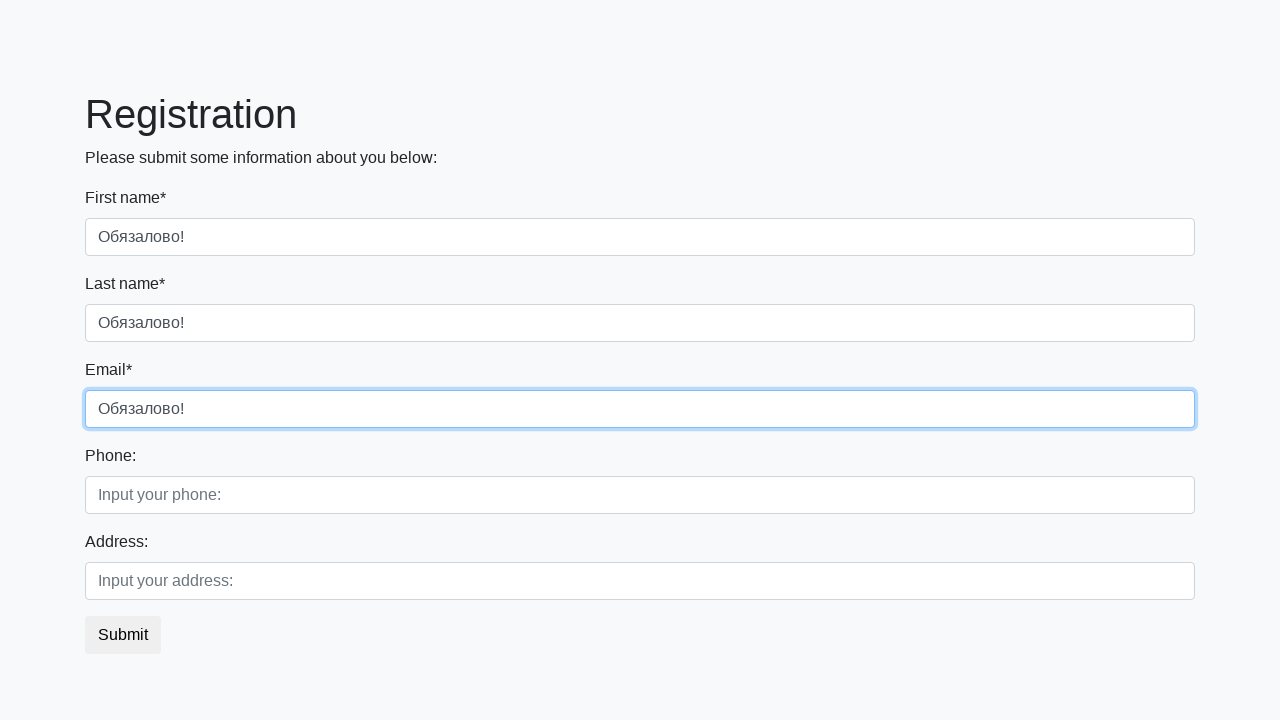

Retrieved label text: 'Address:'
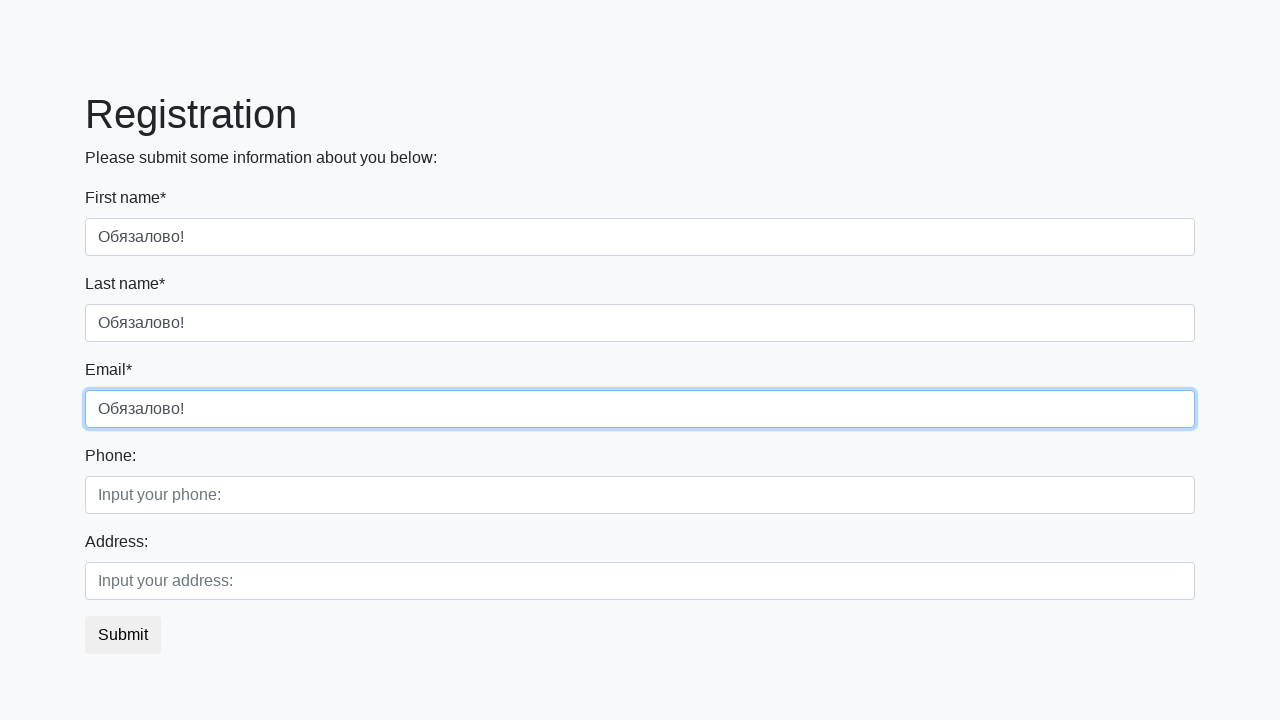

Clicked submit button to register at (123, 635) on button.btn
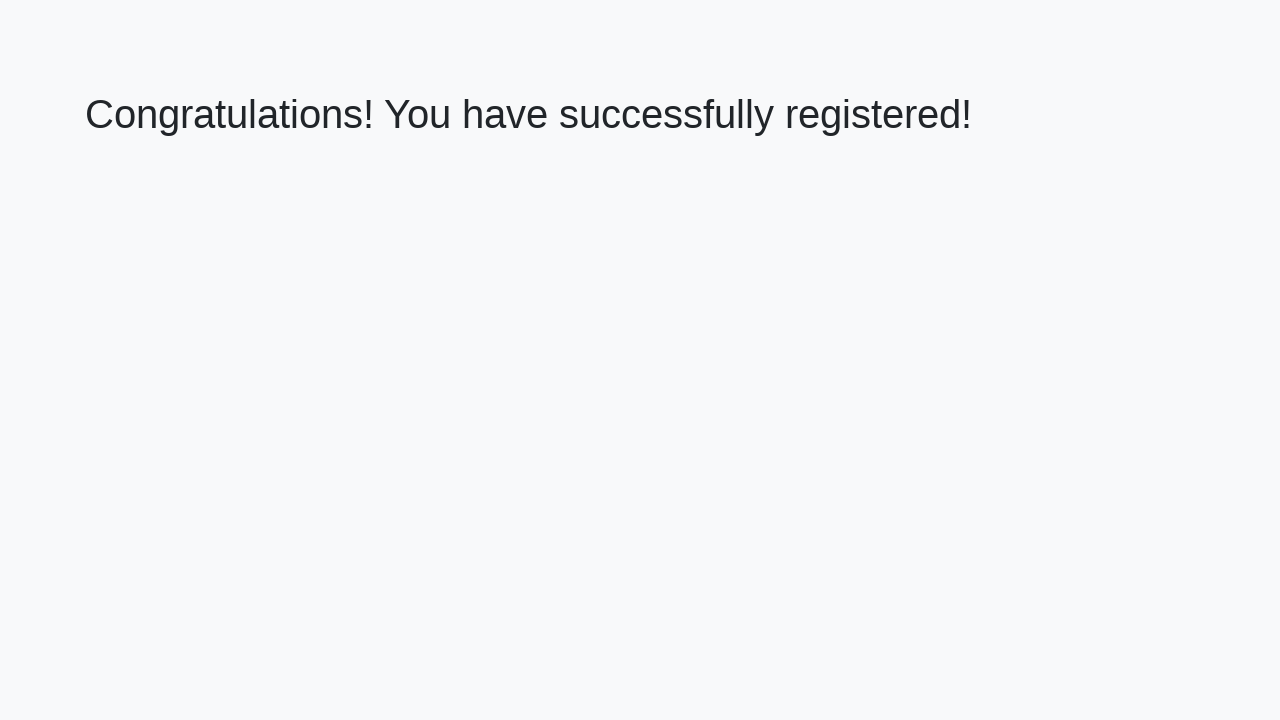

Registration success message appeared (h1 element loaded)
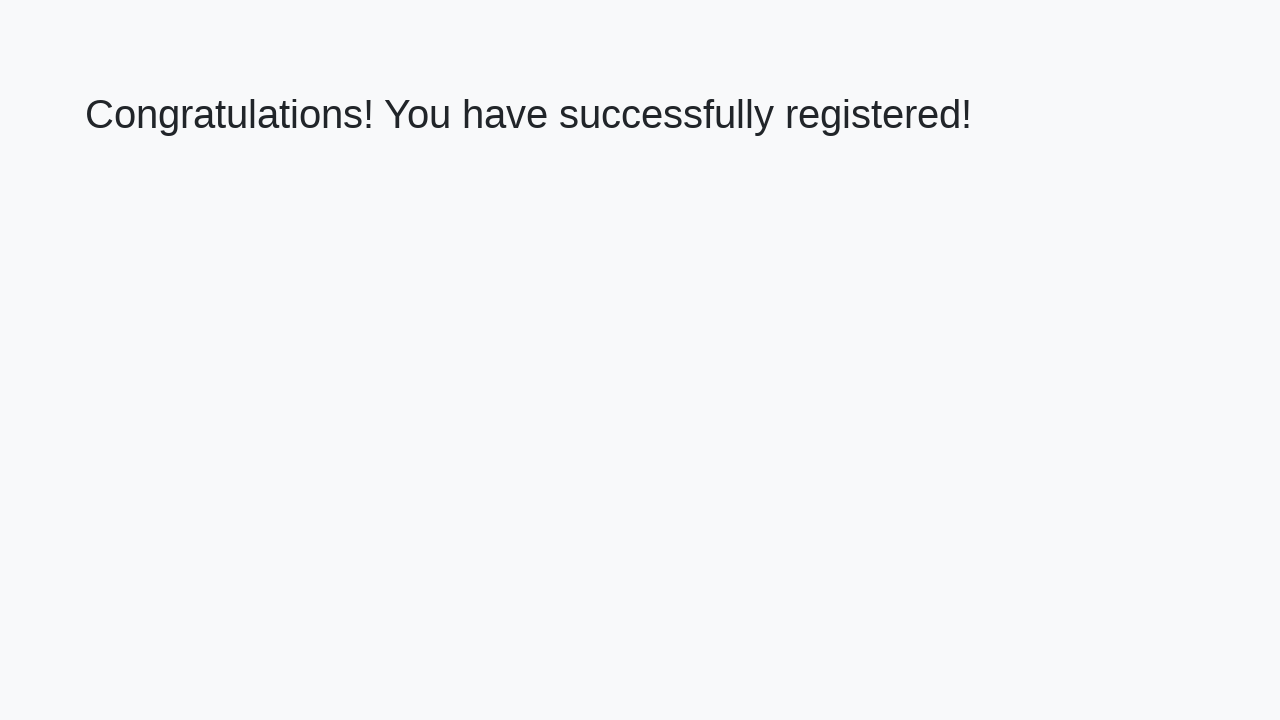

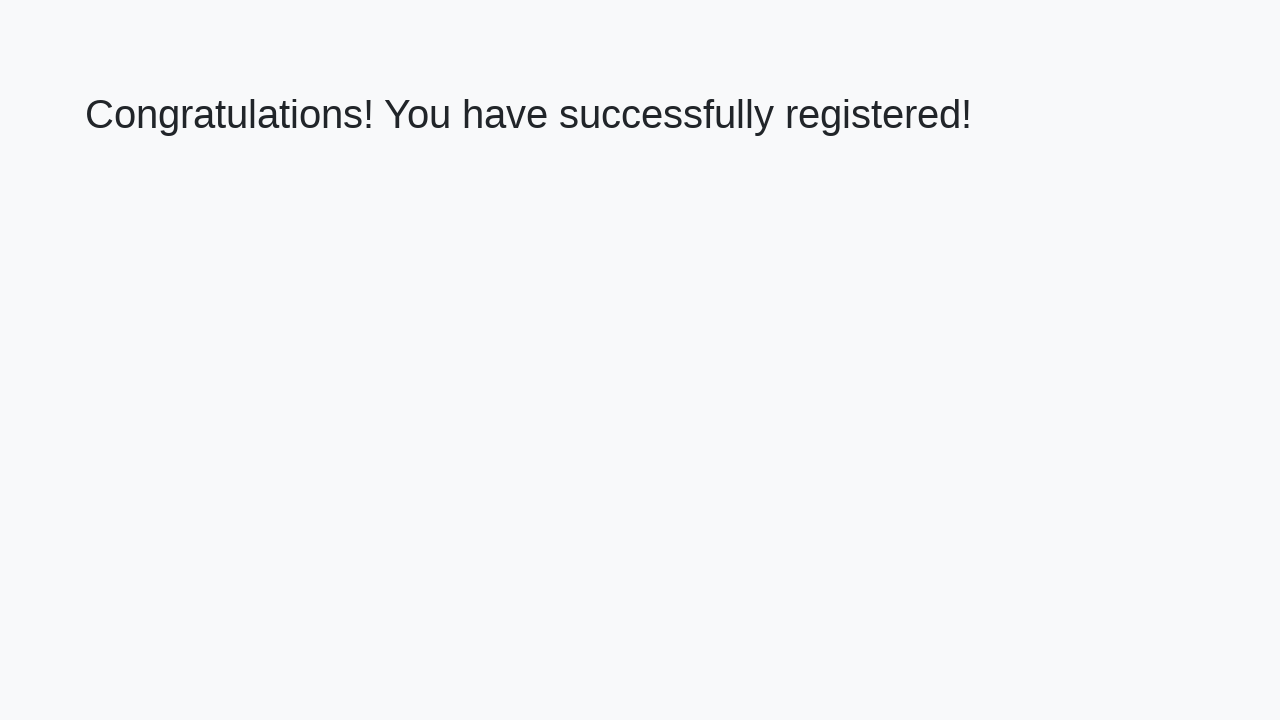